Tests opting out of A/B tests by forging an opt-out cookie on the target page, then refreshing to verify the page shows "No A/B Test" heading

Starting URL: http://the-internet.herokuapp.com/abtest

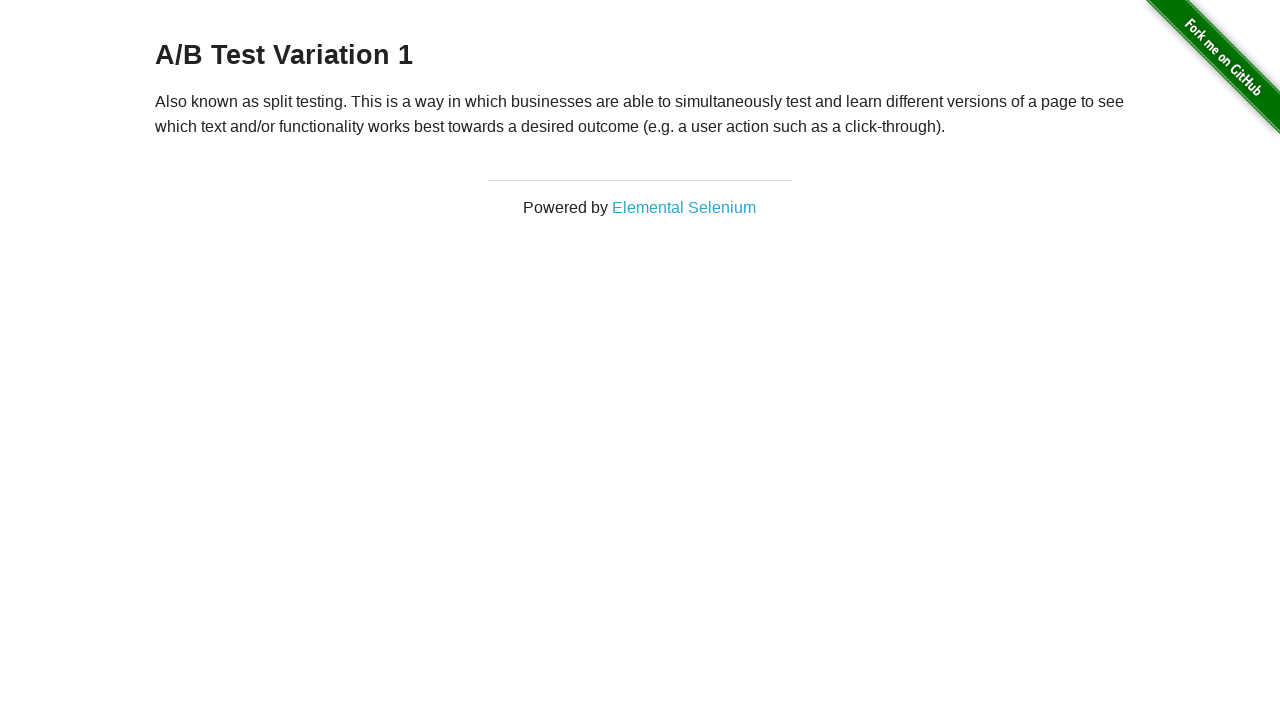

Located h3 heading element
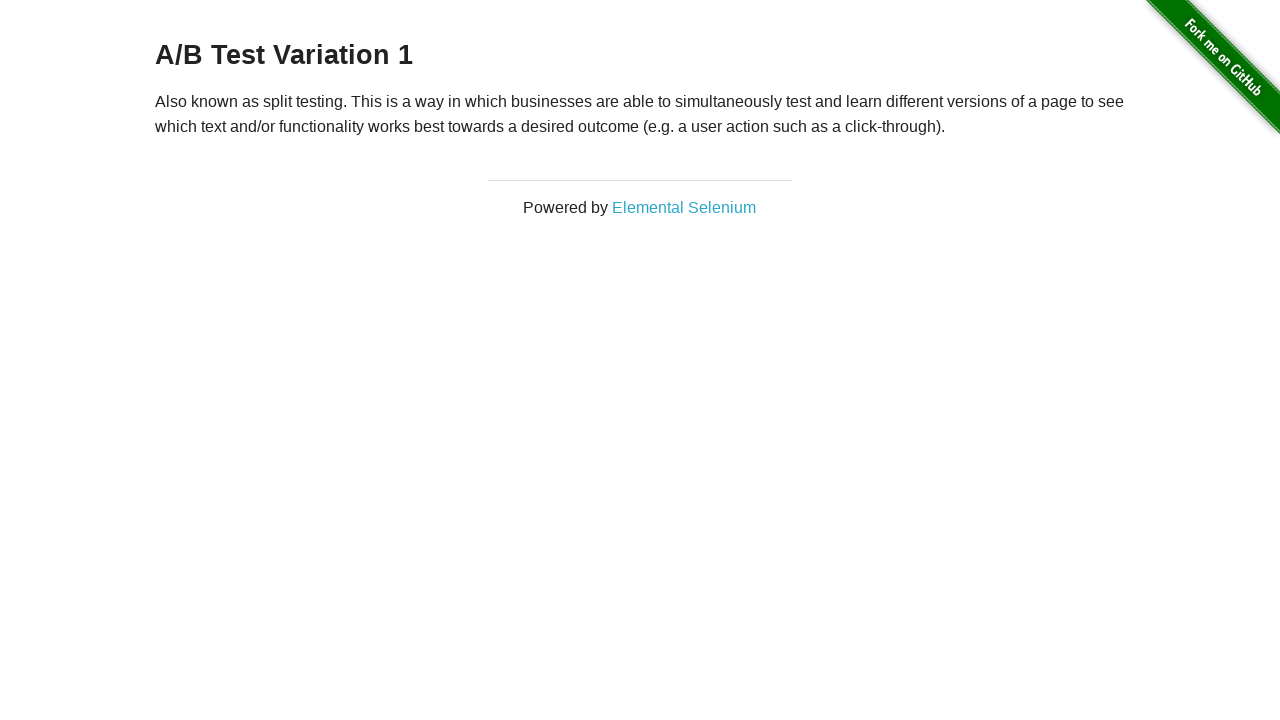

Retrieved heading text content
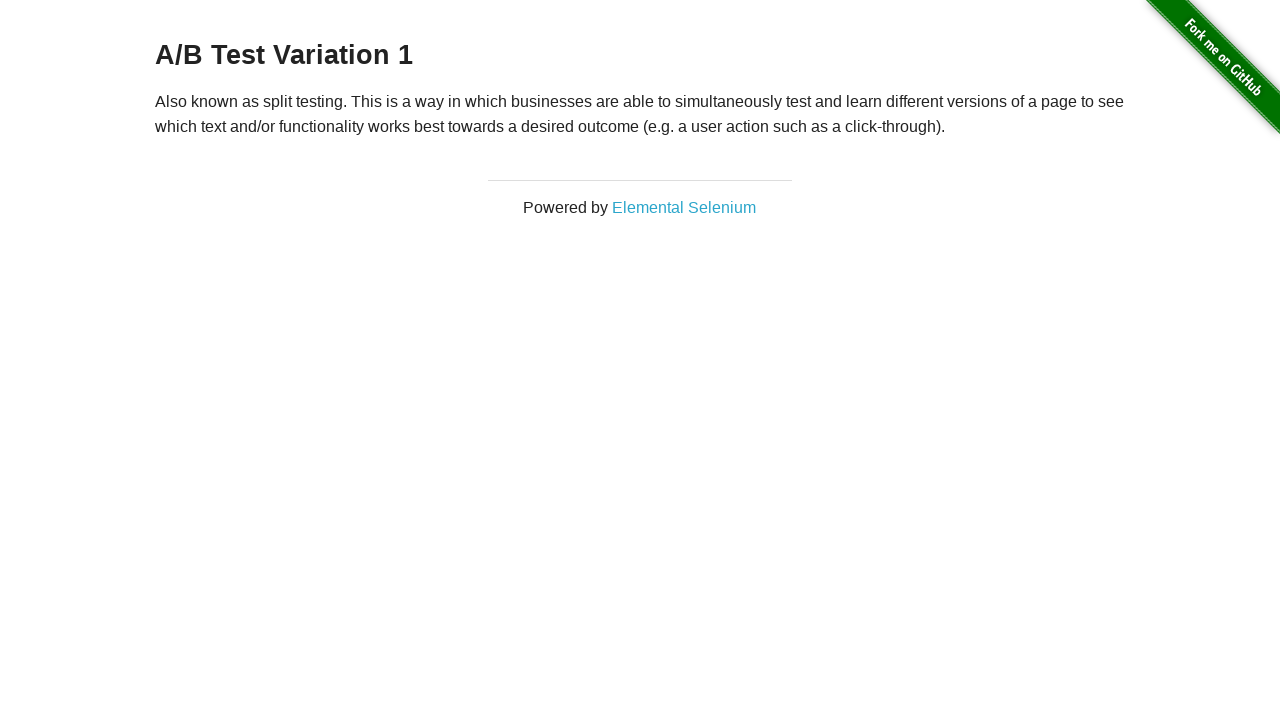

Verified initial A/B test heading is present (either 'A/B Test Variation 1' or 'A/B Test Control')
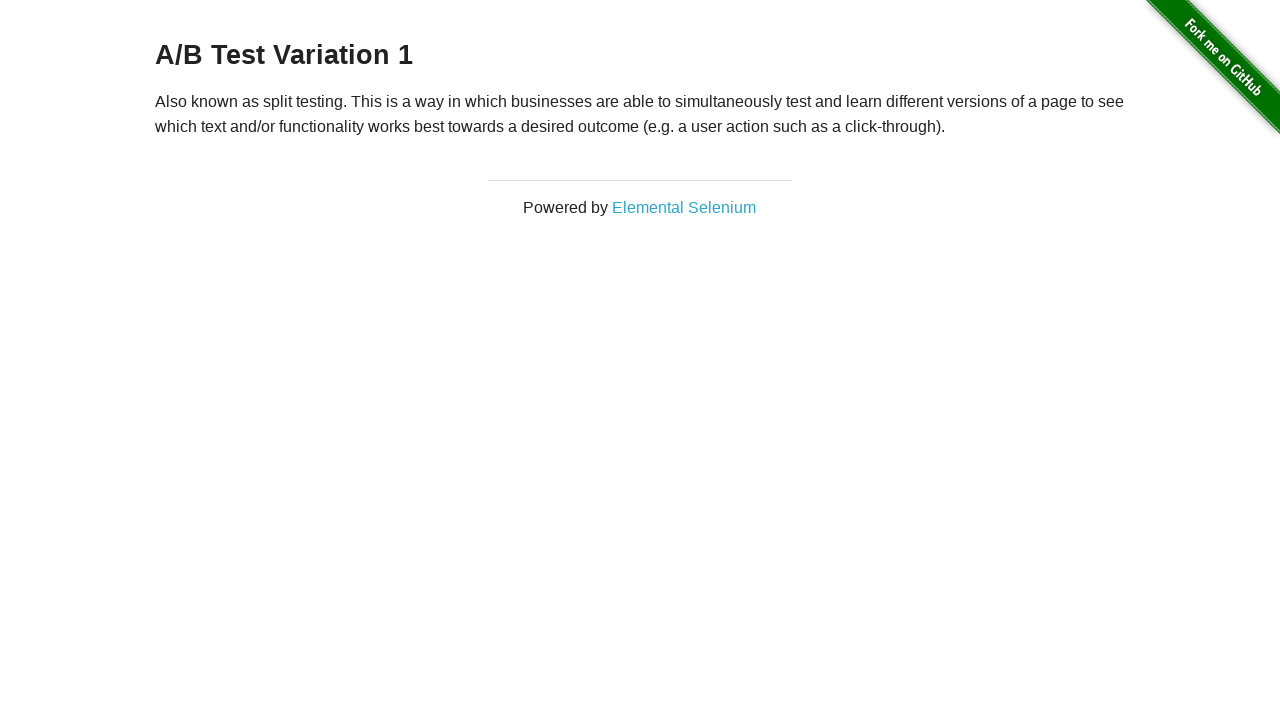

Added optimizelyOptOut cookie to forge opt-out of A/B tests
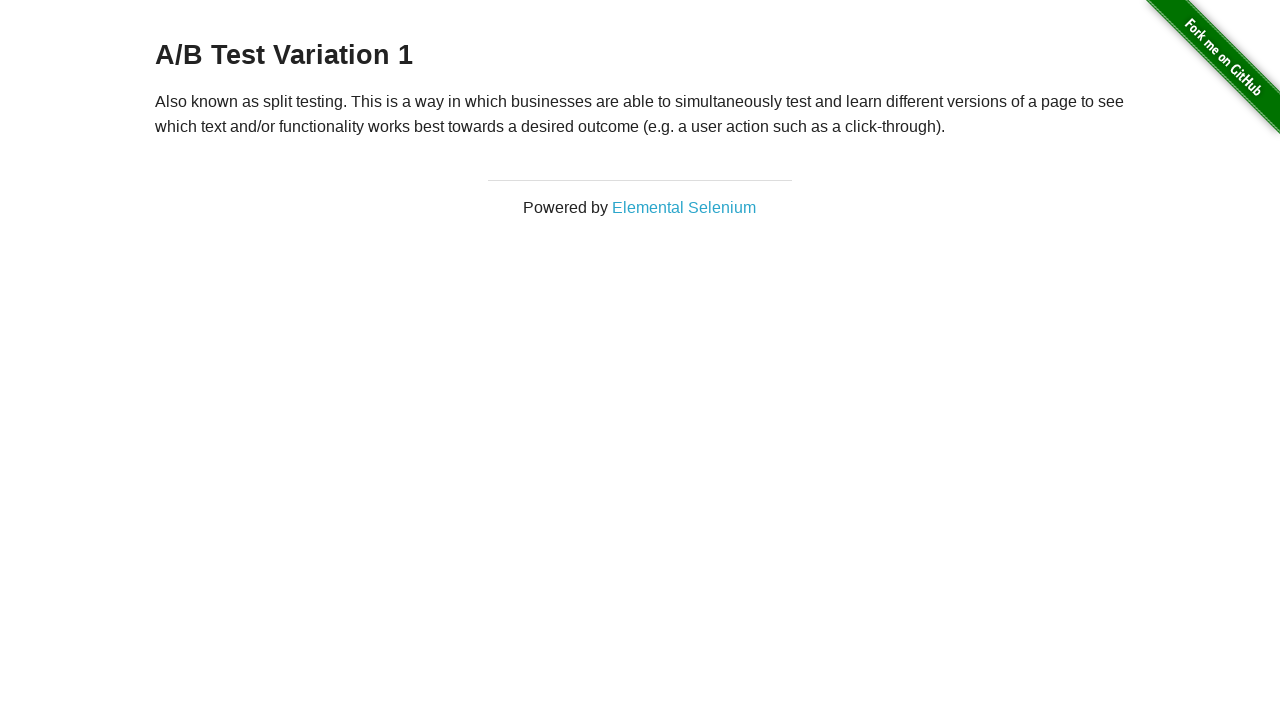

Reloaded the page to apply cookie changes
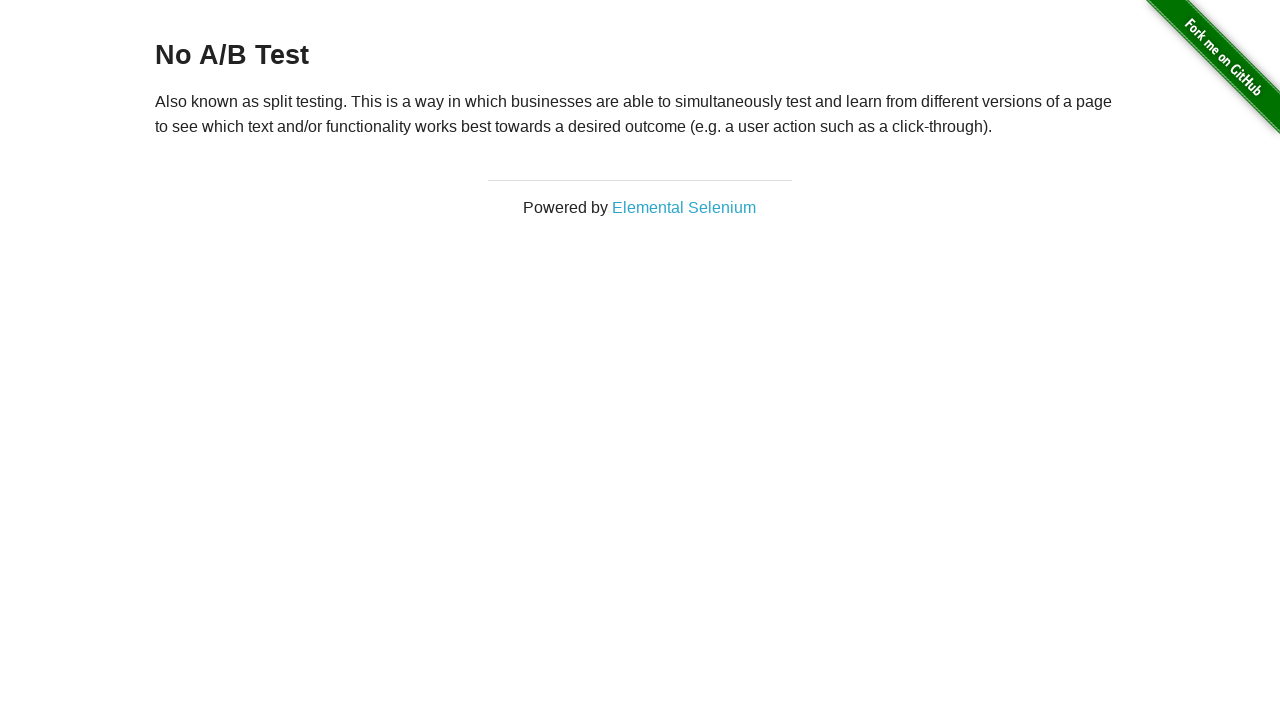

Retrieved heading text content after page reload
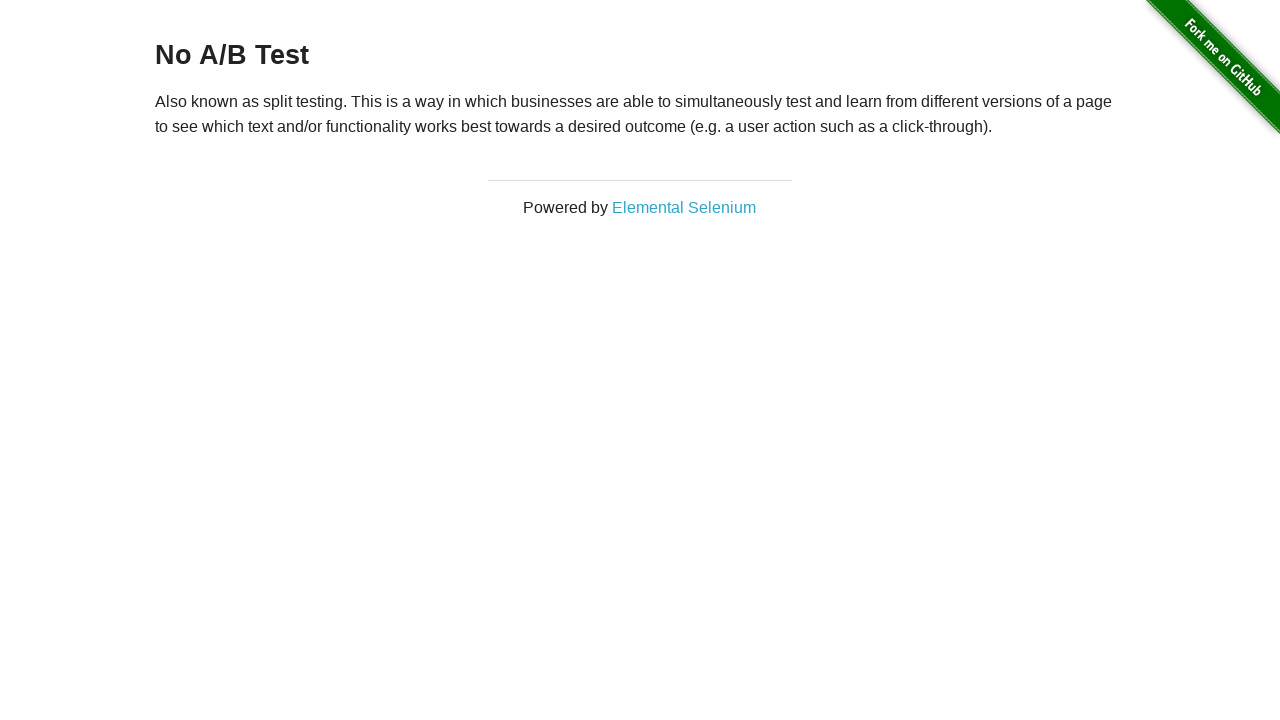

Verified heading shows 'No A/B Test' confirming successful opt-out
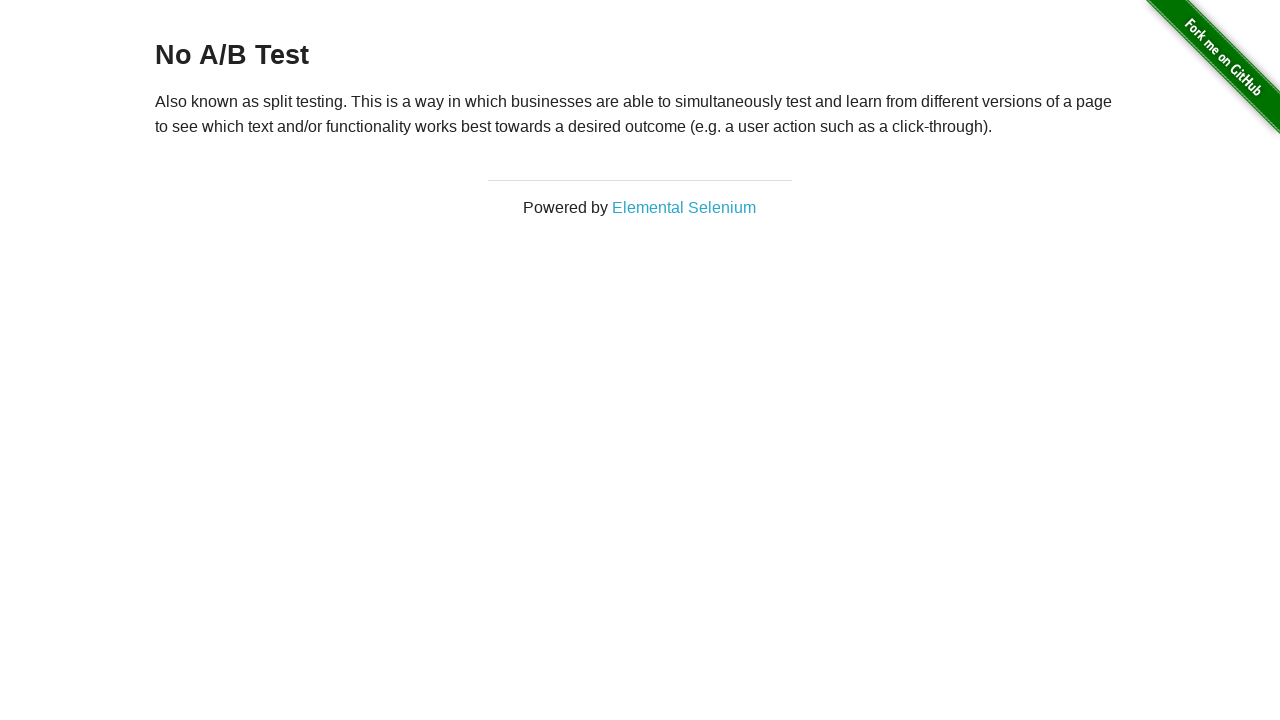

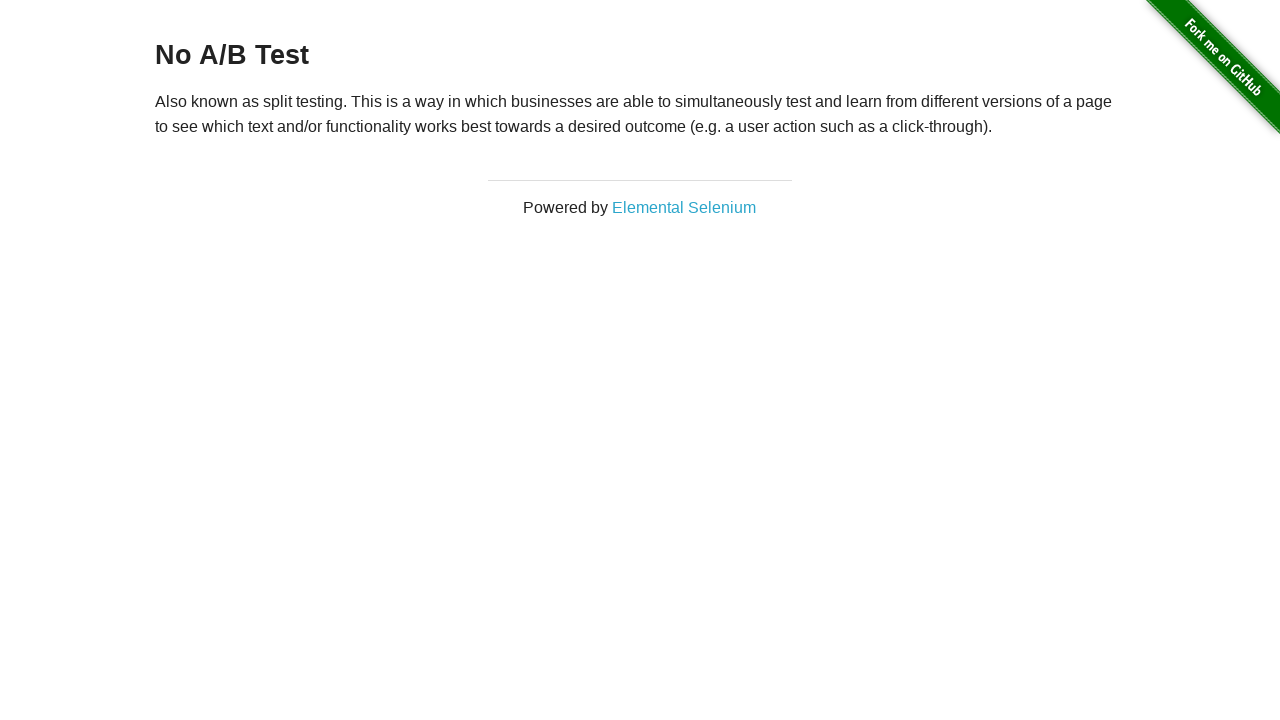